Navigates to Rahul Shetty Academy homepage and verifies the page loads correctly

Starting URL: https://rahulshettyacademy.com/

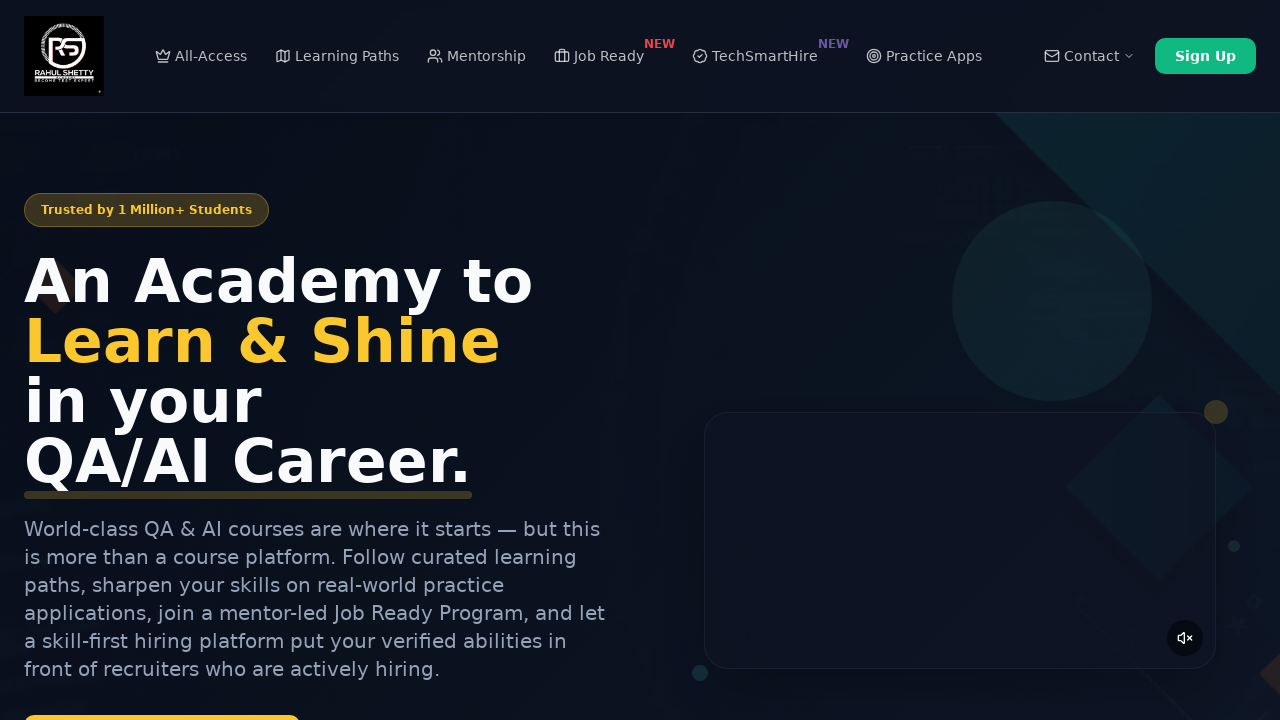

Waited for page to load with network idle state
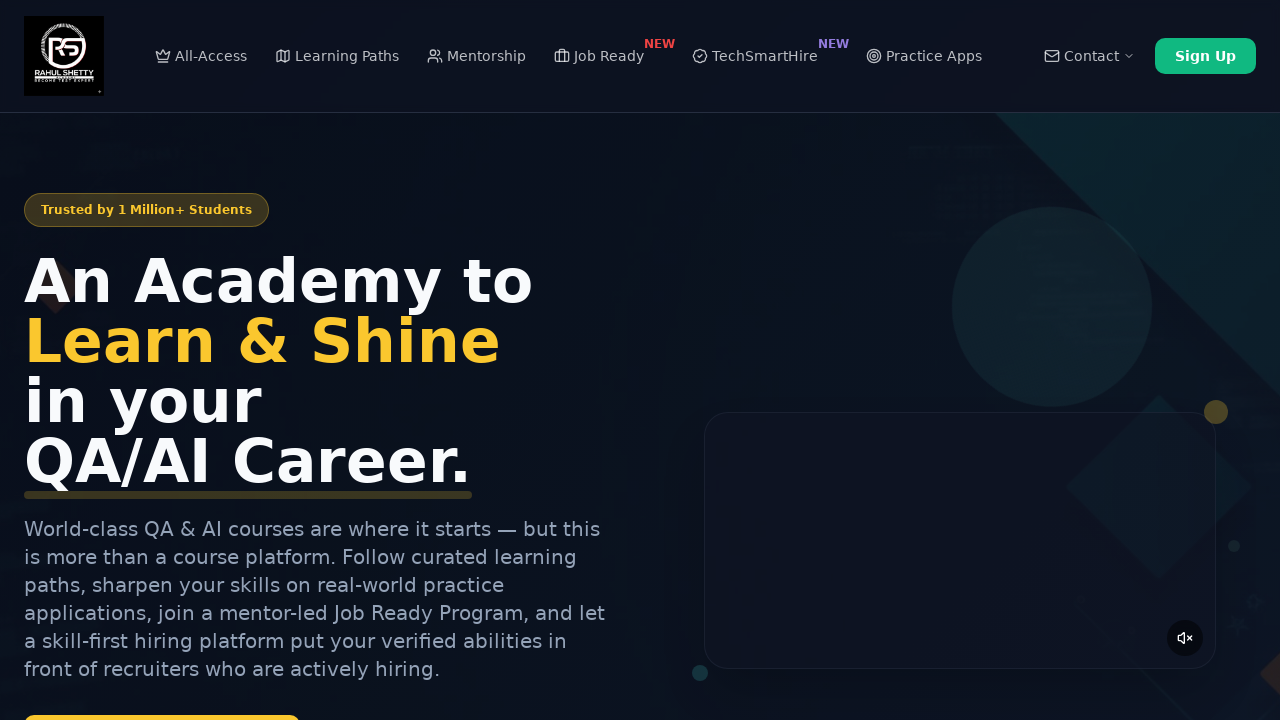

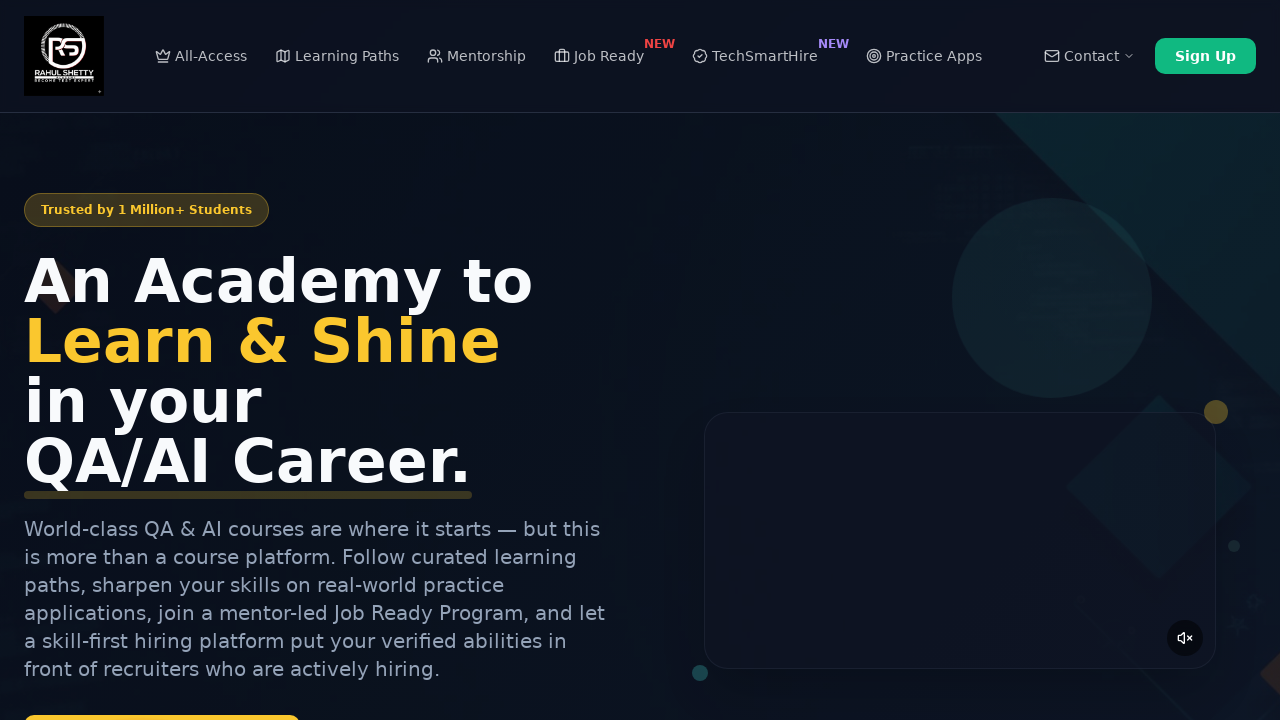